Tests that clicking Clear completed removes completed items from the list

Starting URL: https://demo.playwright.dev/todomvc

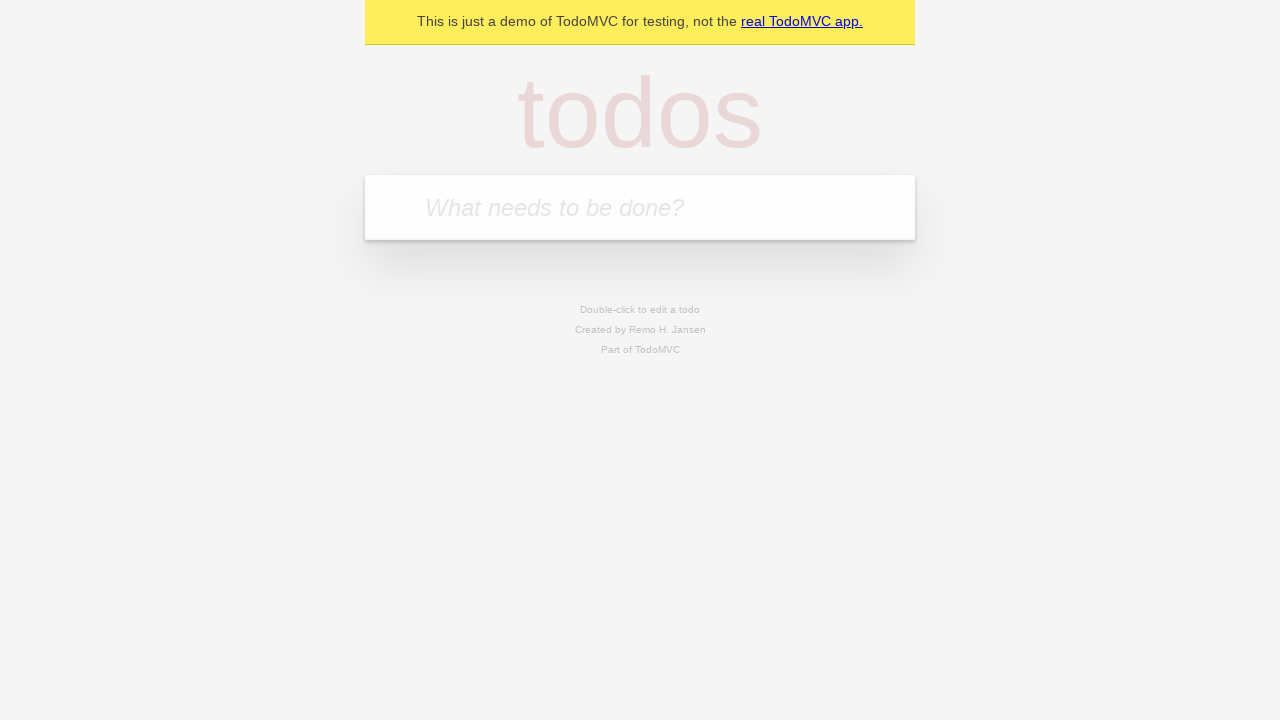

Filled todo input with 'buy some cheese' on internal:attr=[placeholder="What needs to be done?"i]
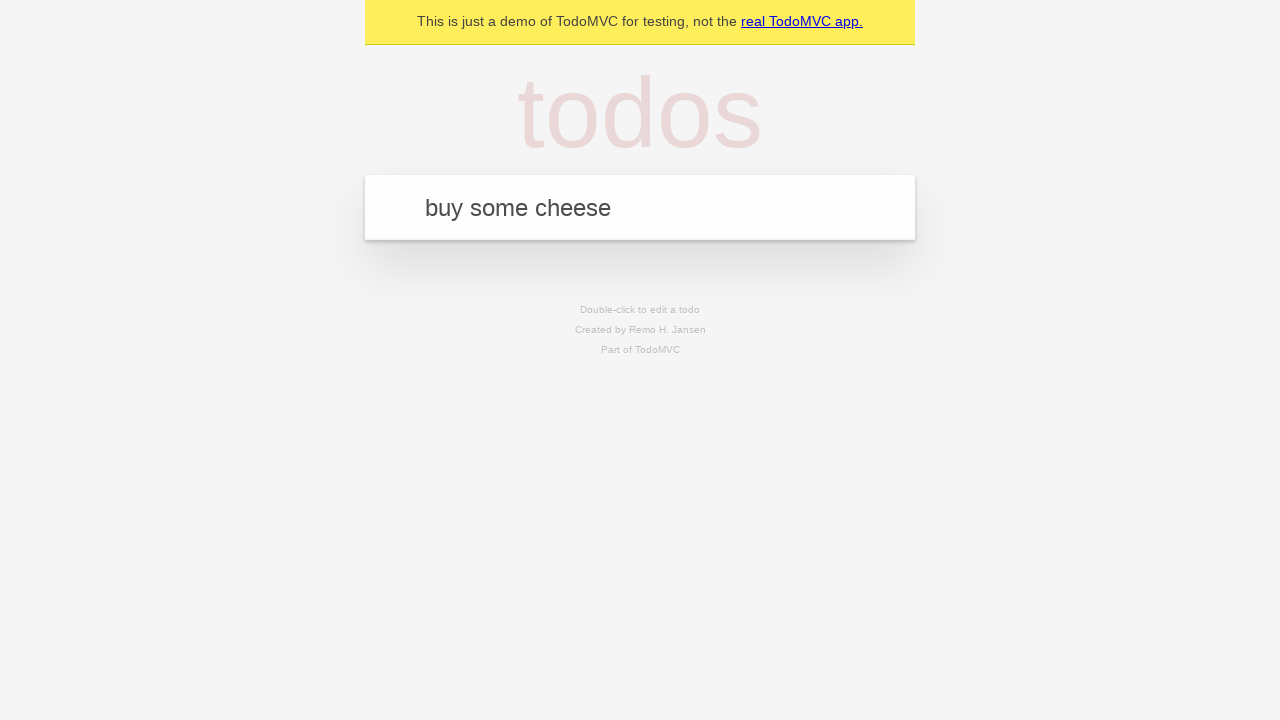

Pressed Enter to add first todo item on internal:attr=[placeholder="What needs to be done?"i]
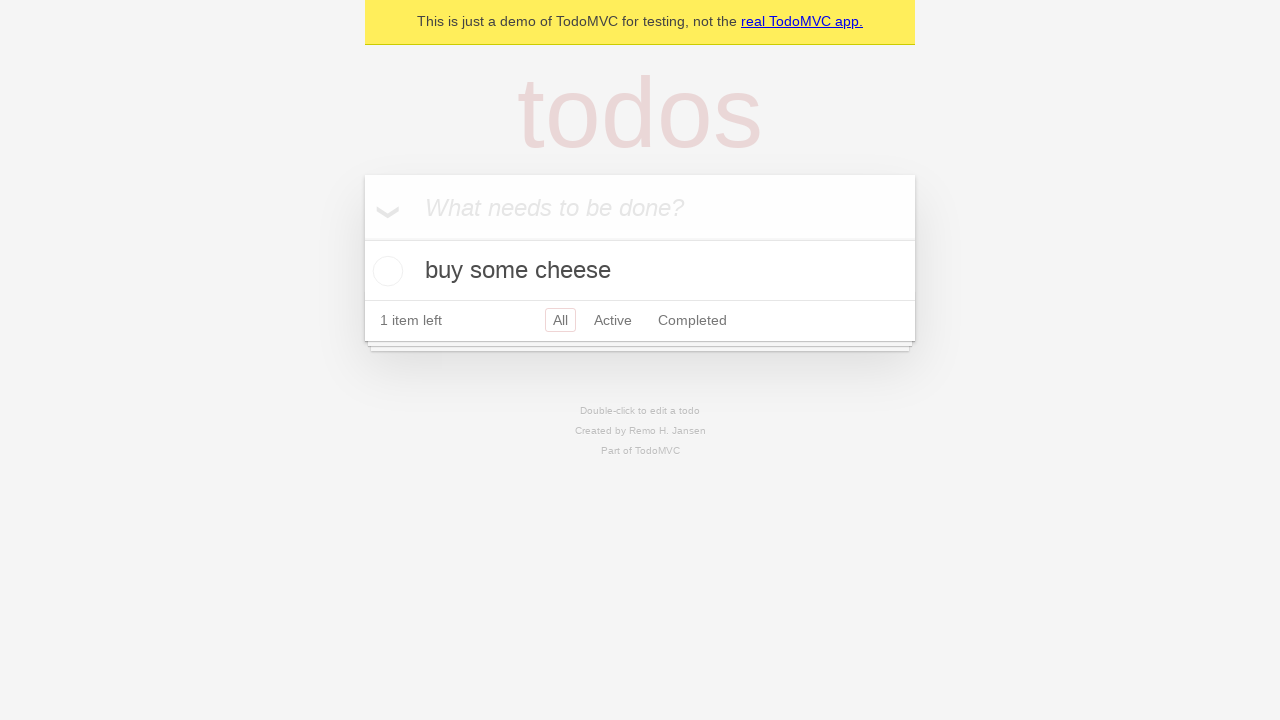

Filled todo input with 'feed the cat' on internal:attr=[placeholder="What needs to be done?"i]
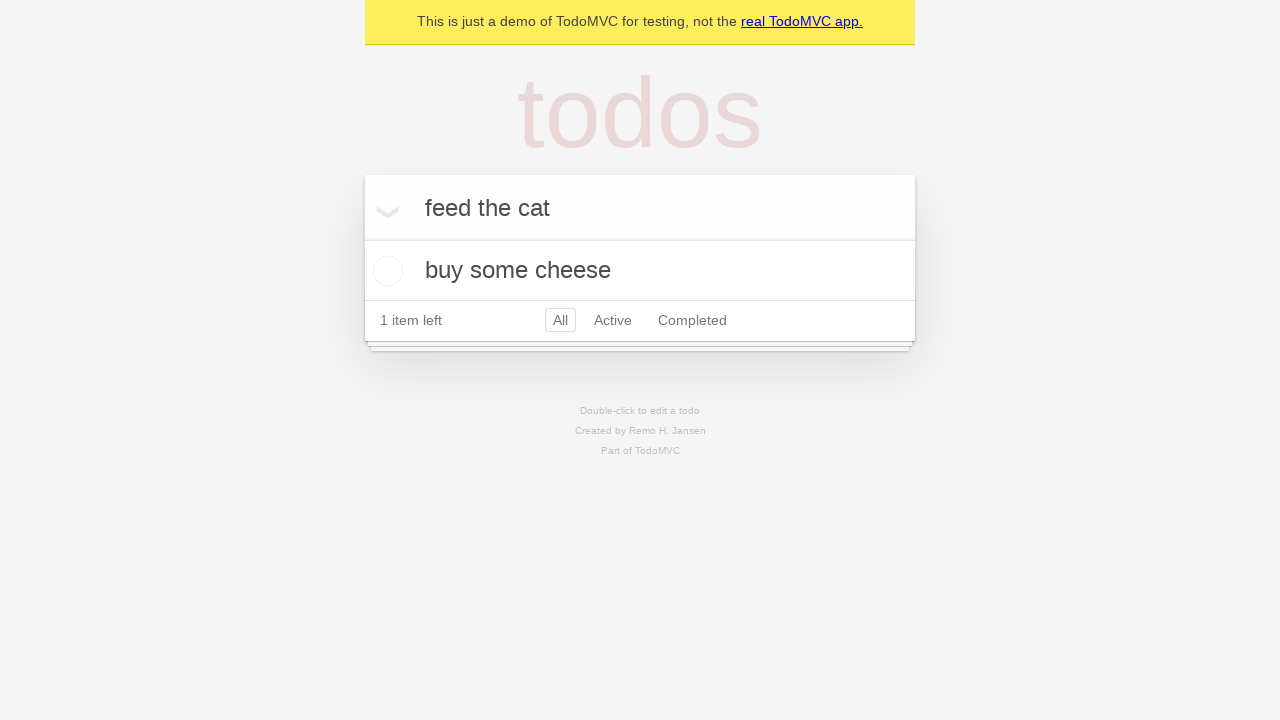

Pressed Enter to add second todo item on internal:attr=[placeholder="What needs to be done?"i]
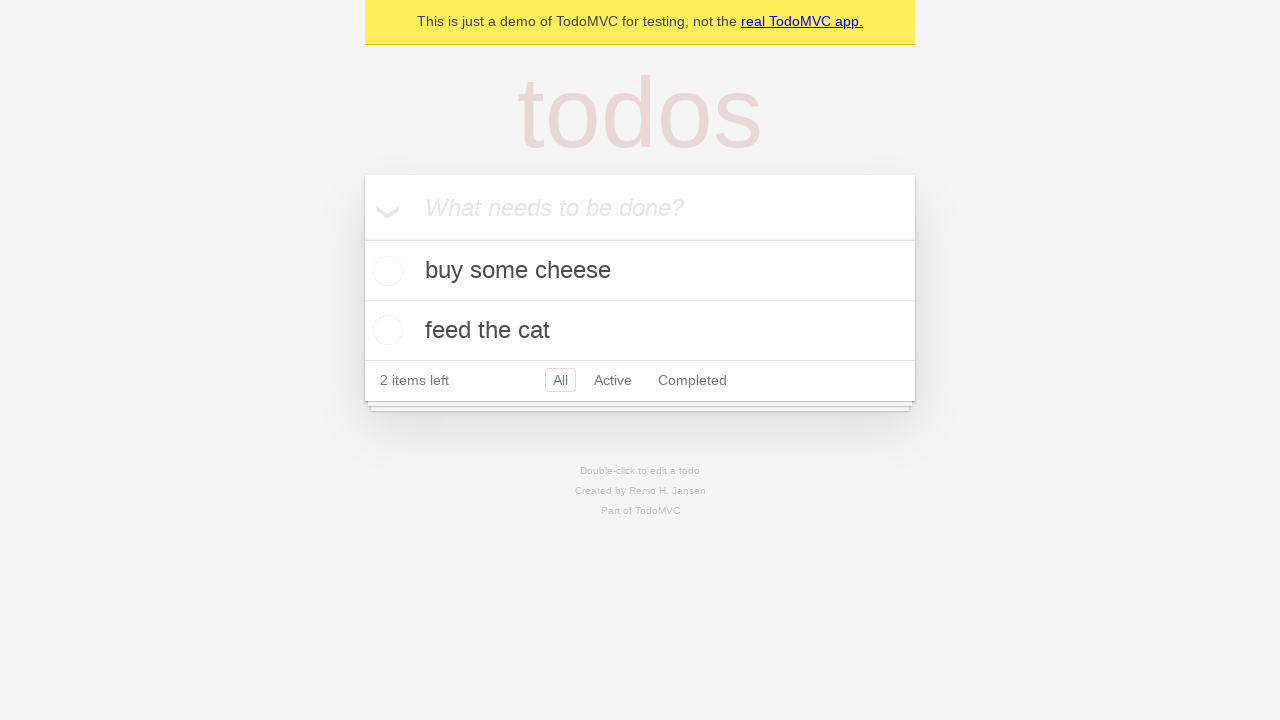

Filled todo input with 'book a doctors appointment' on internal:attr=[placeholder="What needs to be done?"i]
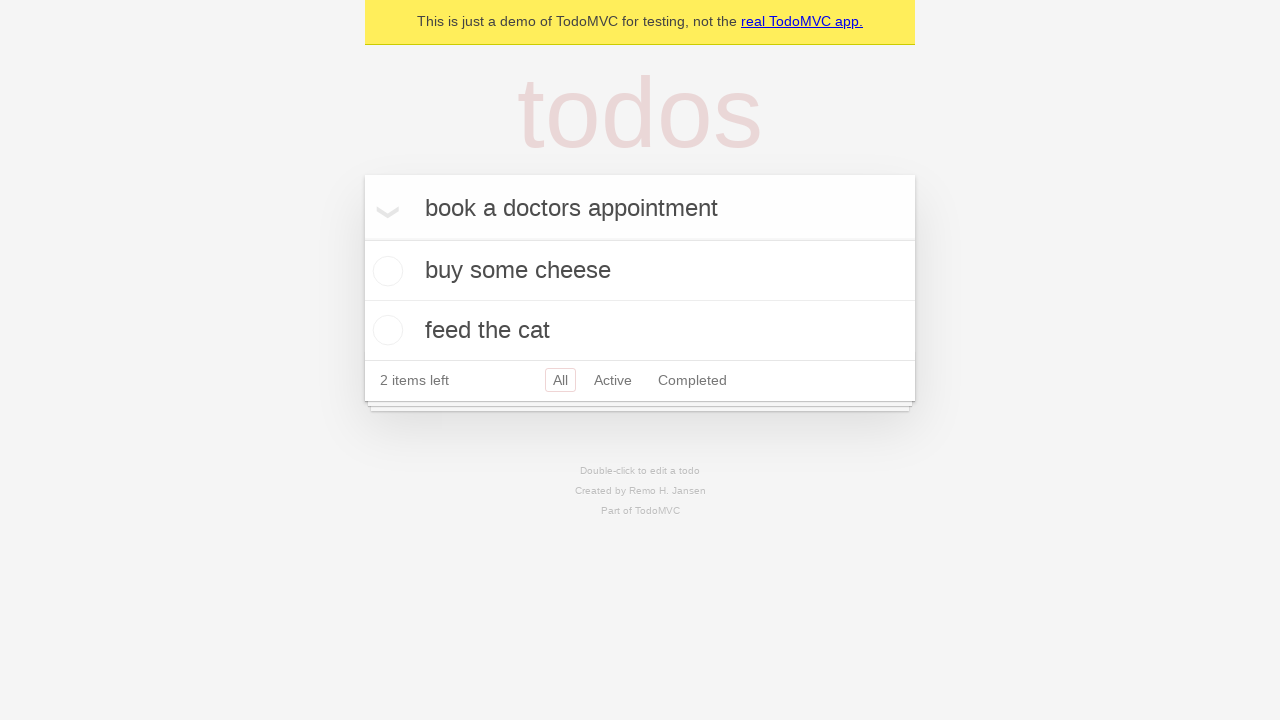

Pressed Enter to add third todo item on internal:attr=[placeholder="What needs to be done?"i]
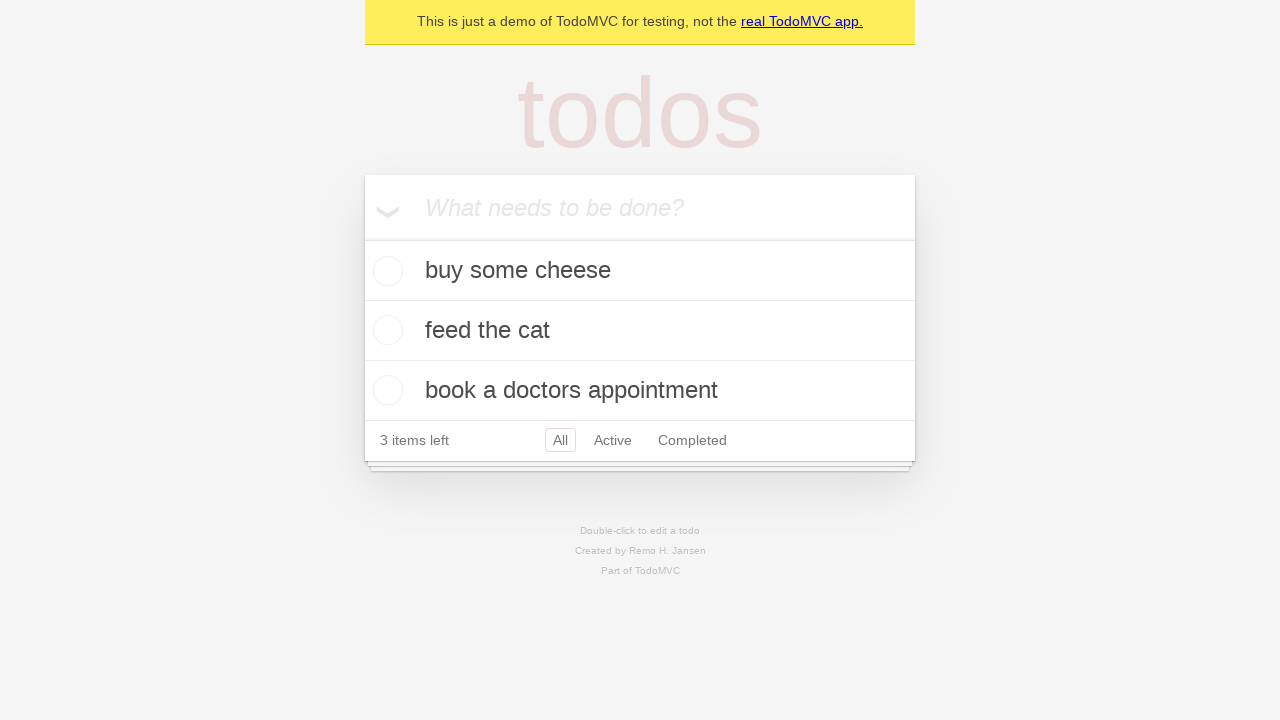

Waited for third todo item to appear
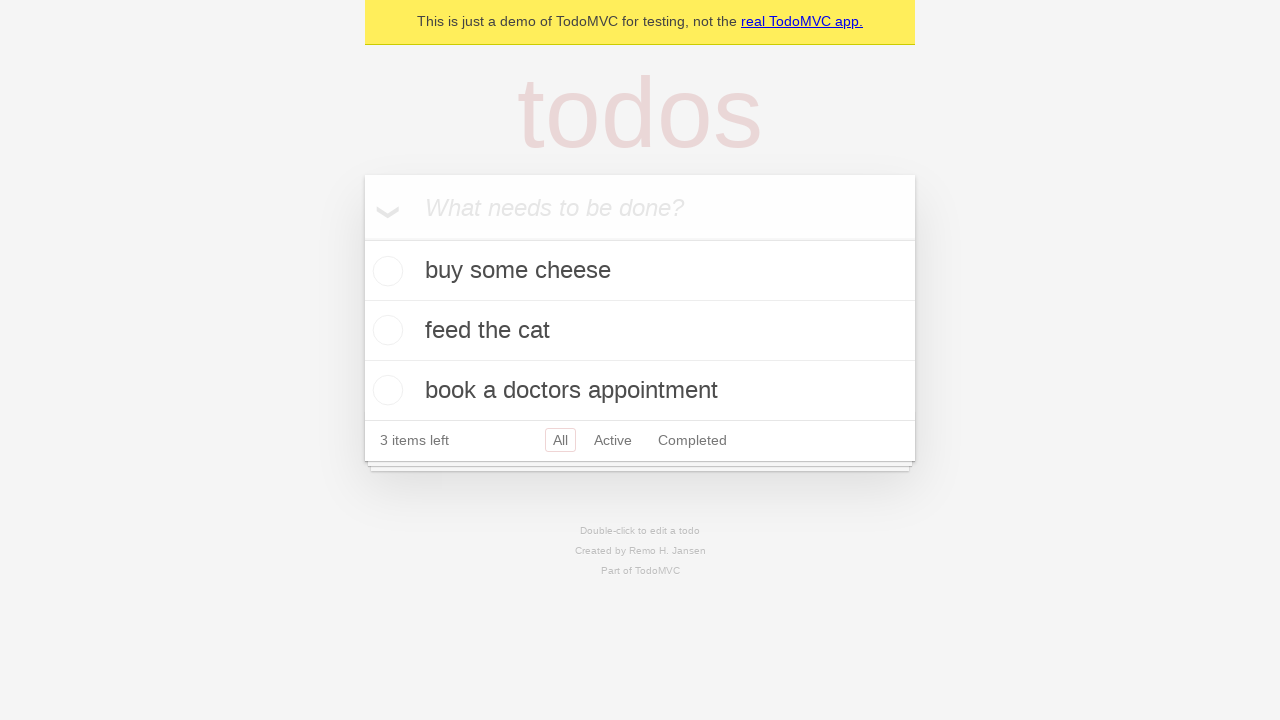

Checked the second todo item as completed at (385, 330) on [data-testid='todo-item'] >> nth=1 >> internal:role=checkbox
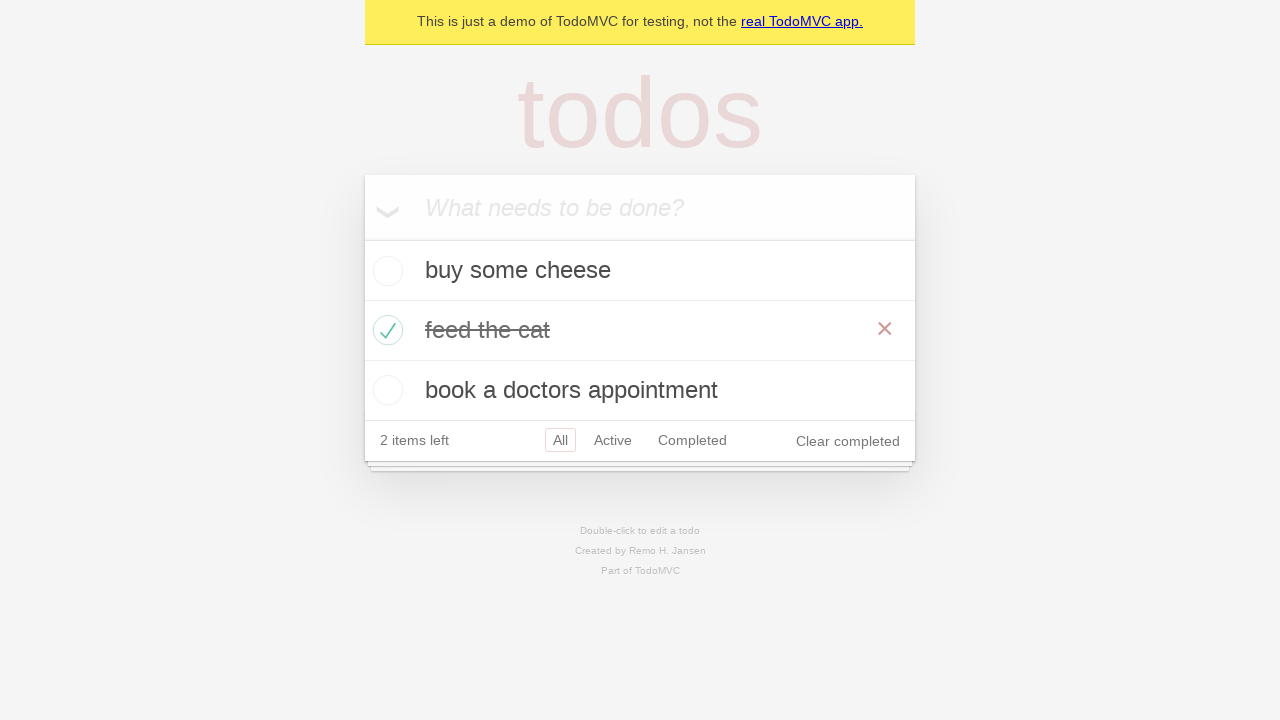

Clicked 'Clear completed' button to remove completed items at (848, 441) on internal:role=button[name="Clear completed"i]
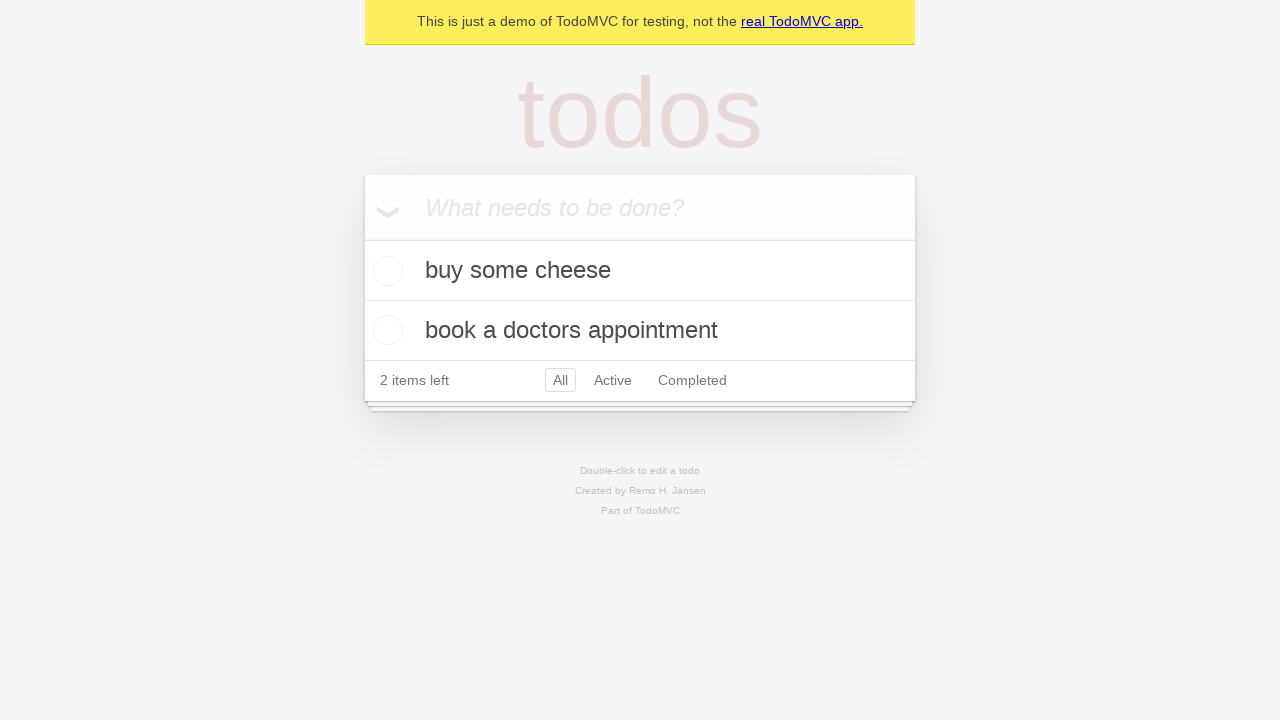

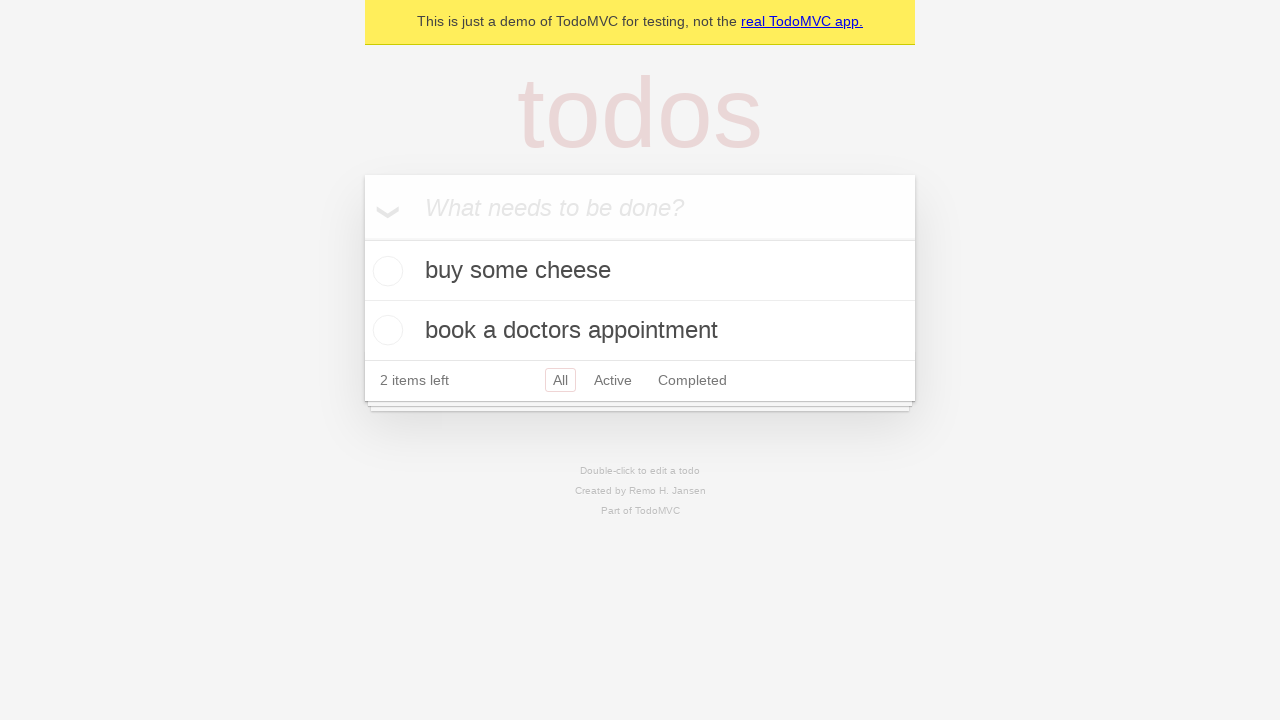